Tests JavaScript alert handling by clicking alert buttons, sending text to prompt alerts, and accepting/dismissing alerts

Starting URL: https://demoqa.com/alerts

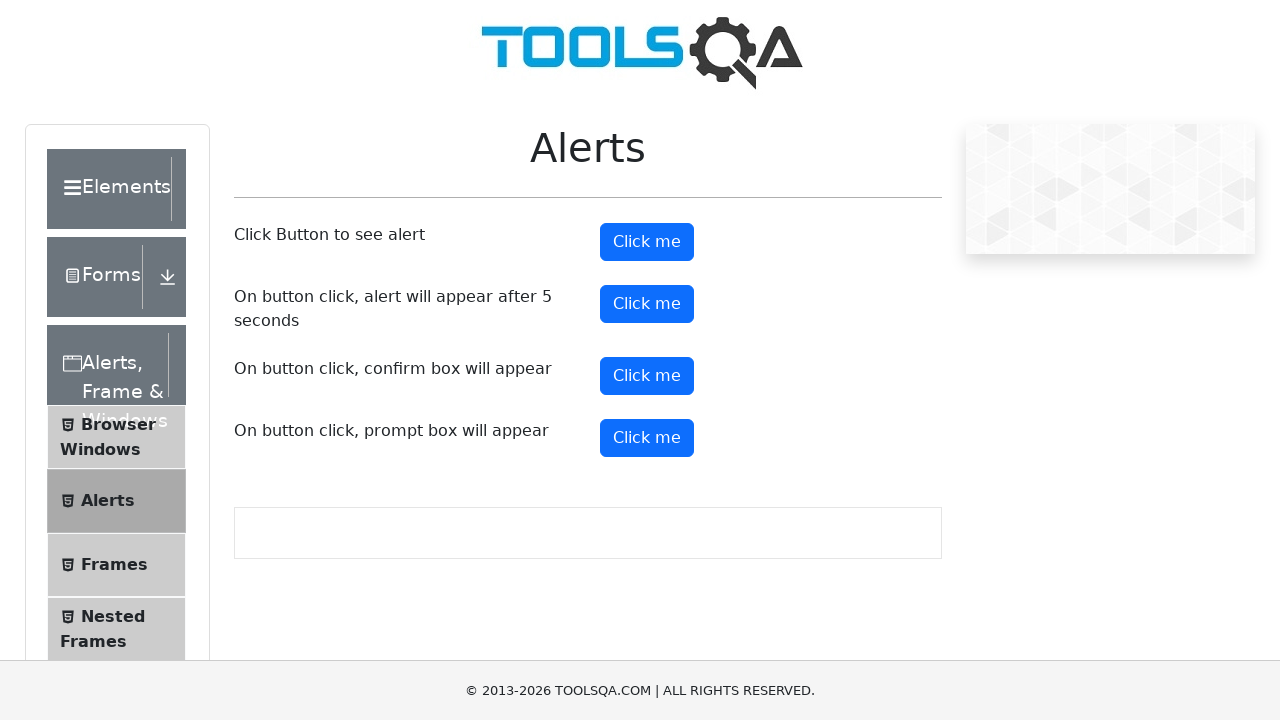

Clicked the first alert button at (647, 242) on #alertButton
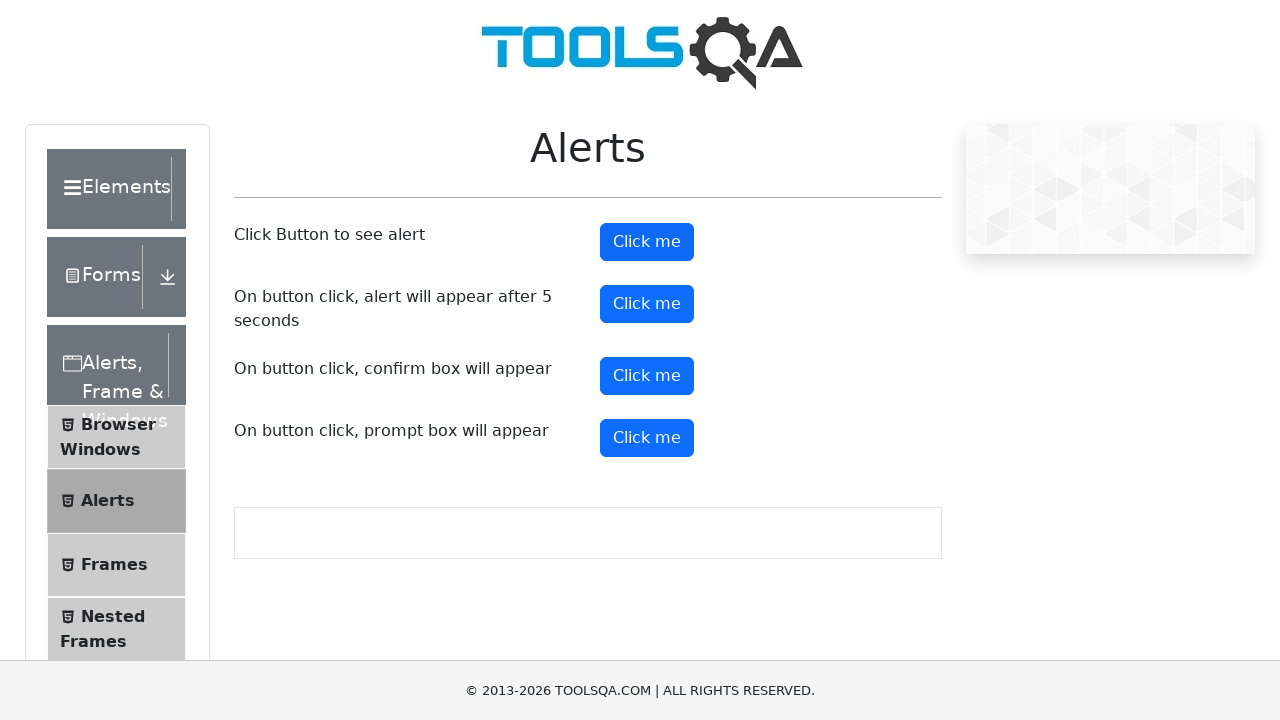

Set up dialog handler to accept alerts
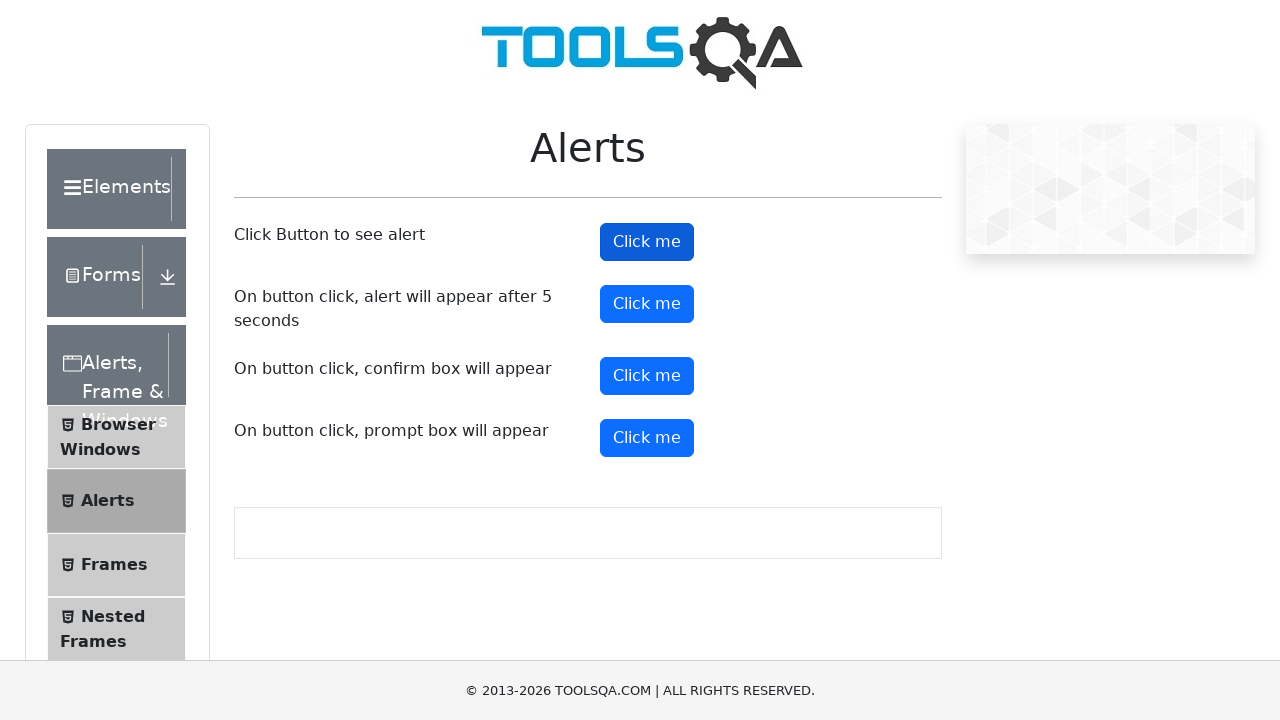

Waited for alert to be handled
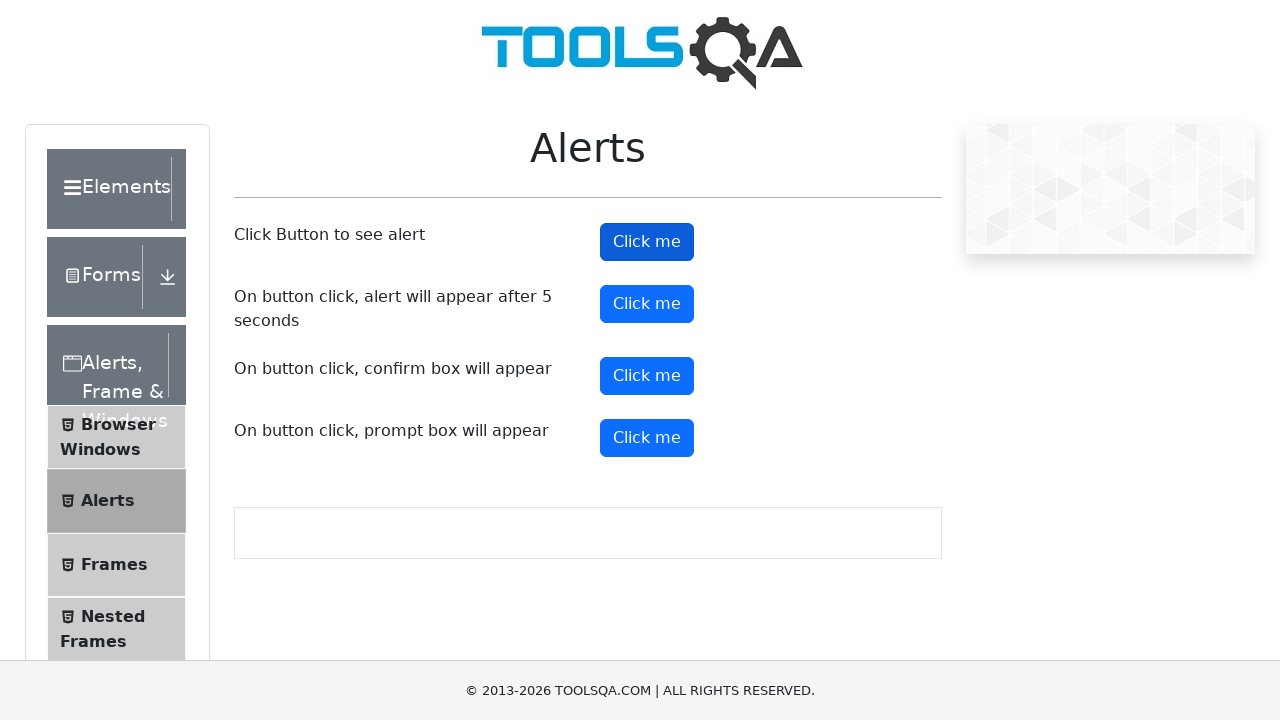

Clicked the prompt button at (647, 438) on #promtButton
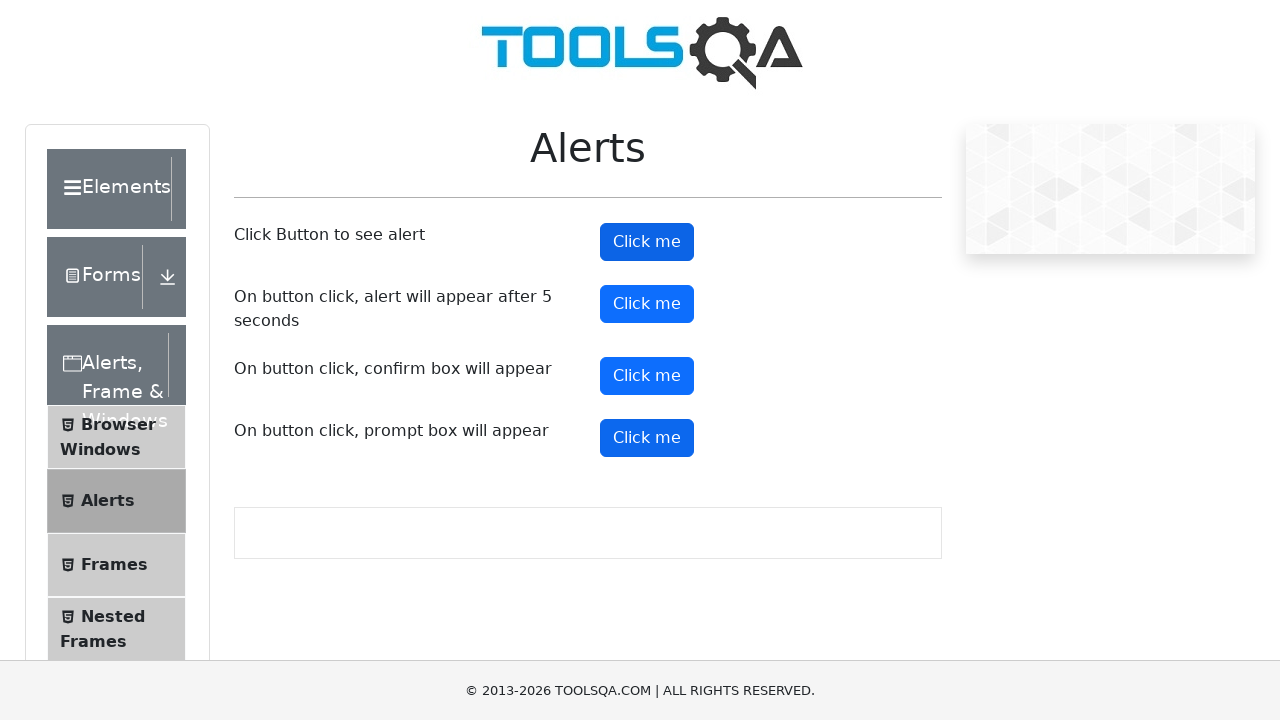

Set up dialog handler to accept prompts with text input
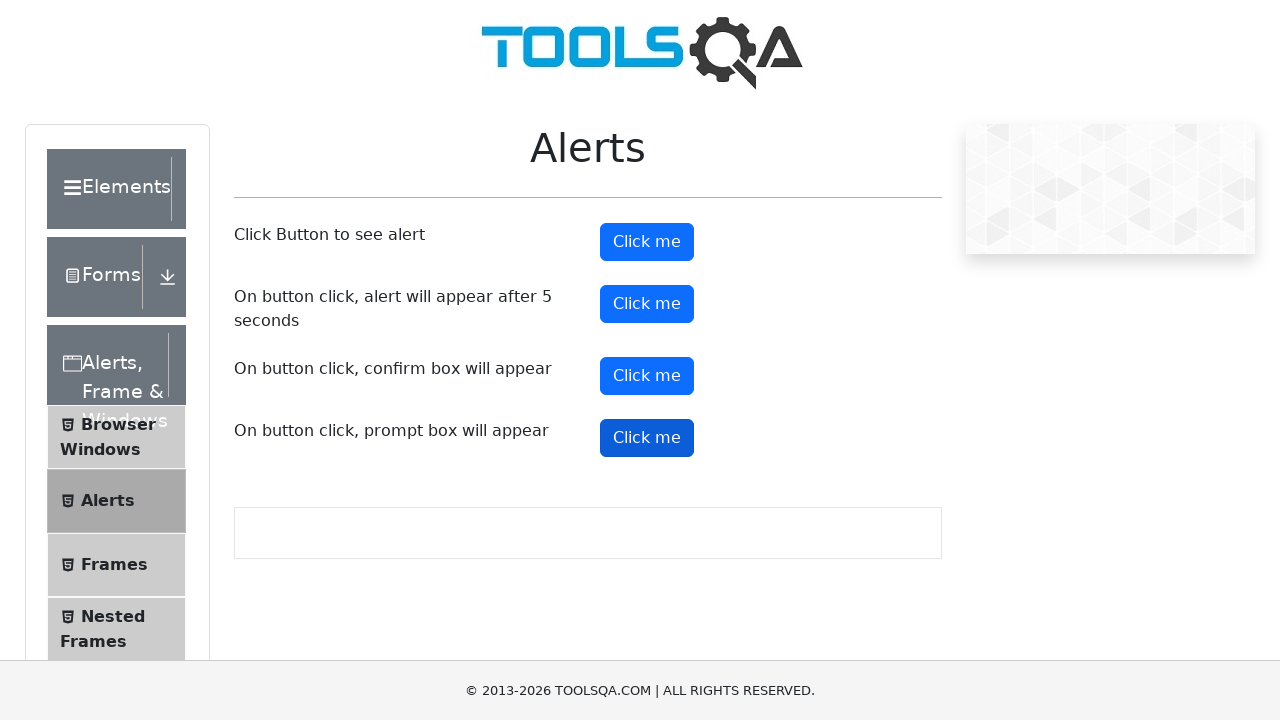

Waited for prompt dialog to be handled
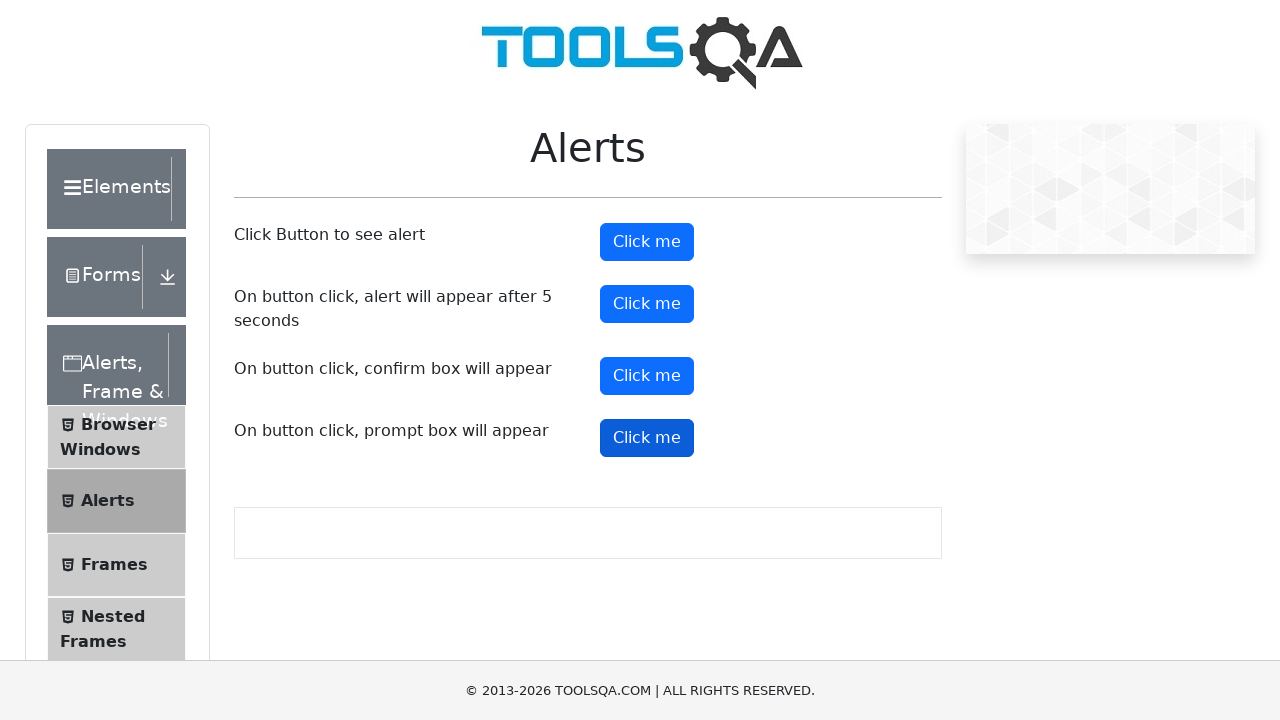

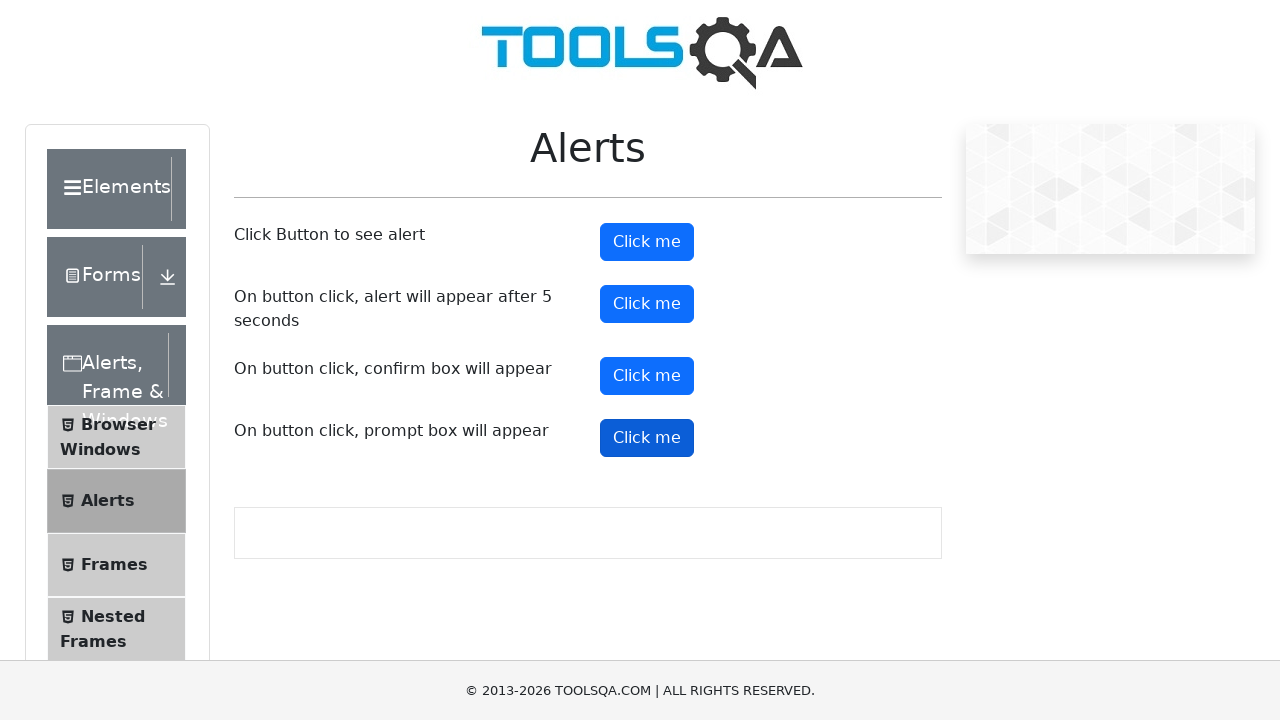